Tests alert popup handling by navigating to the alerts demo page, triggering a confirmation alert, and dismissing it

Starting URL: http://demo.automationtesting.in/Alerts.html

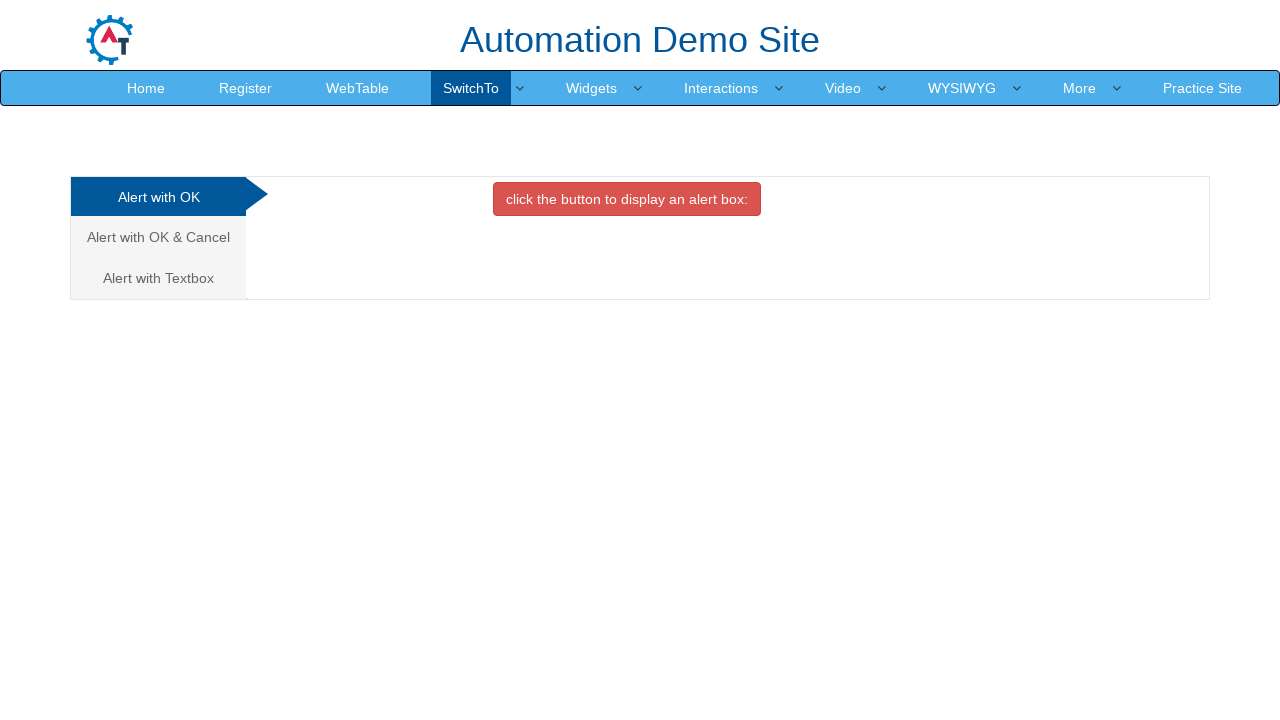

Clicked on 'Alert with OK & Cancel' tab at (158, 237) on text=Alert with OK & Cancel
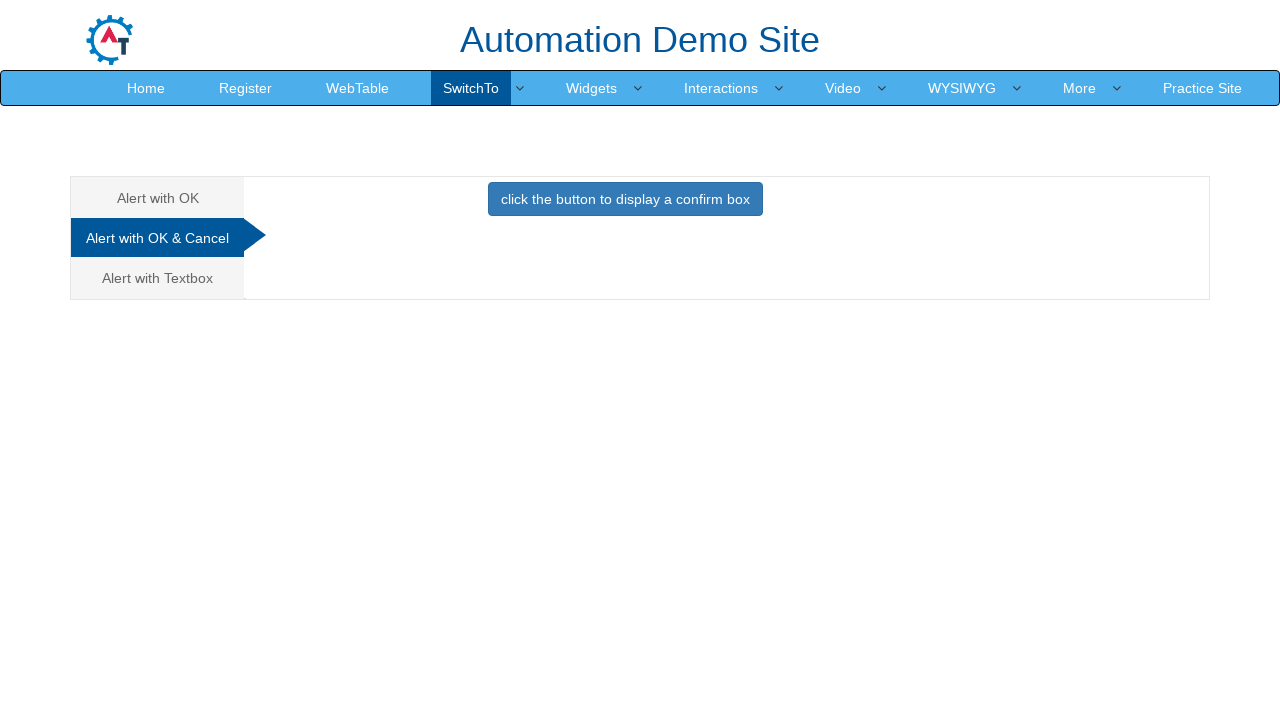

Clicked button to trigger the confirmation alert at (625, 199) on button.btn.btn-primary
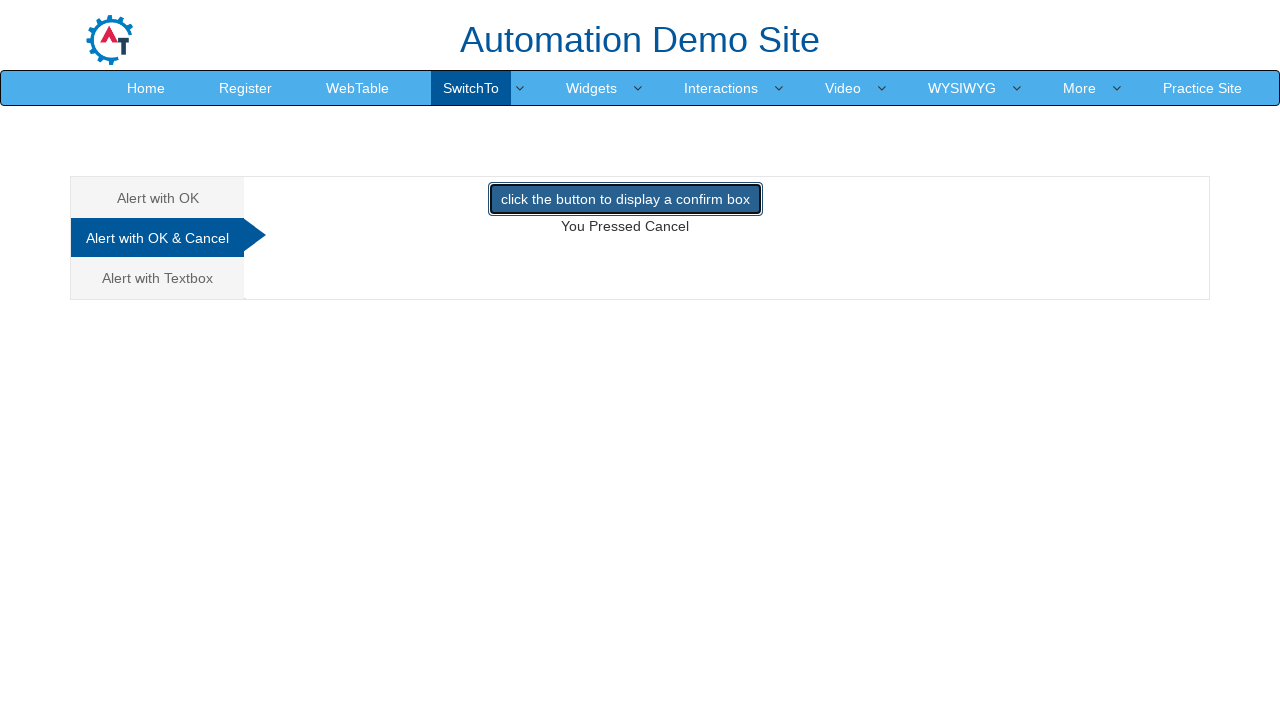

Set up dialog handler to dismiss the alert
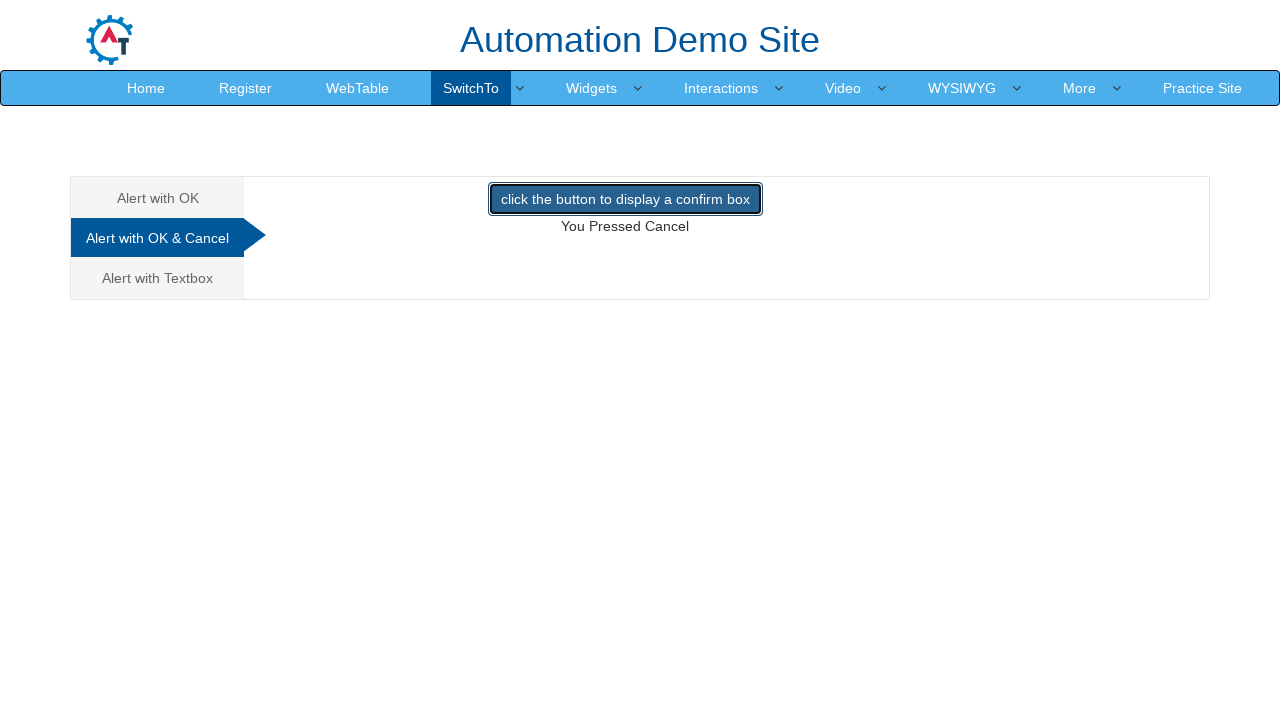

Located the cancel message element
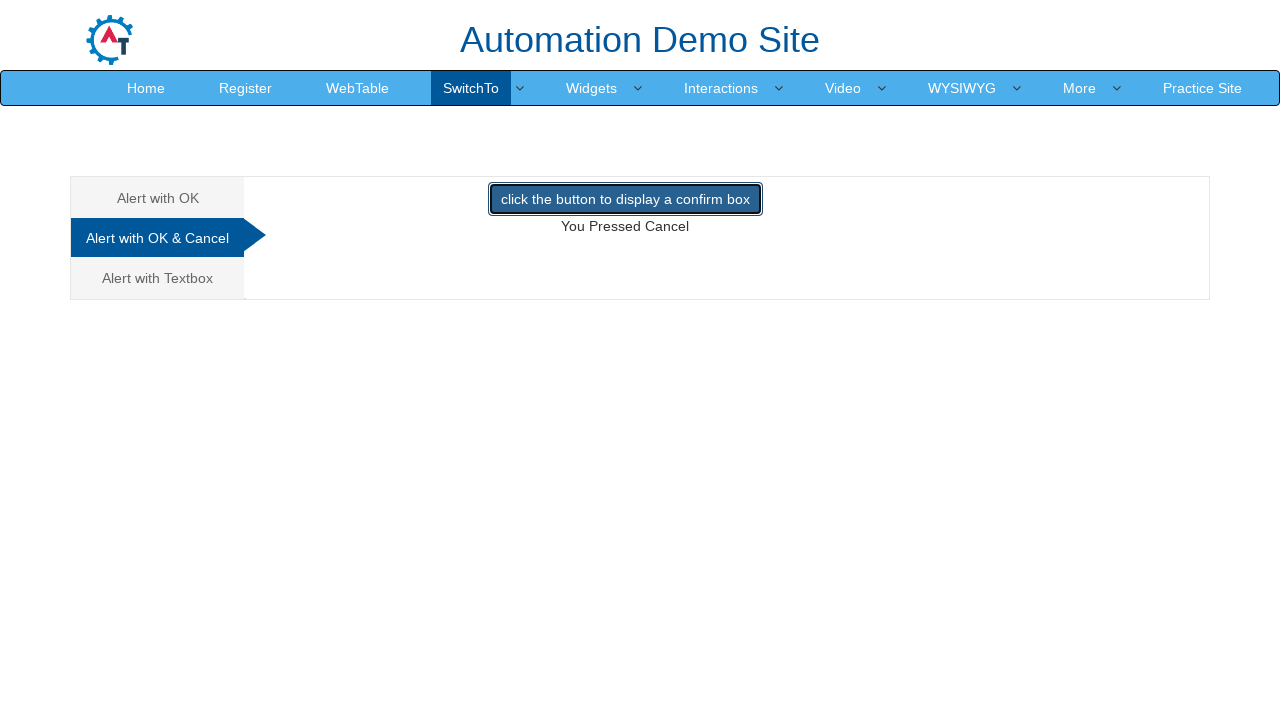

Verified that cancel message is displayed
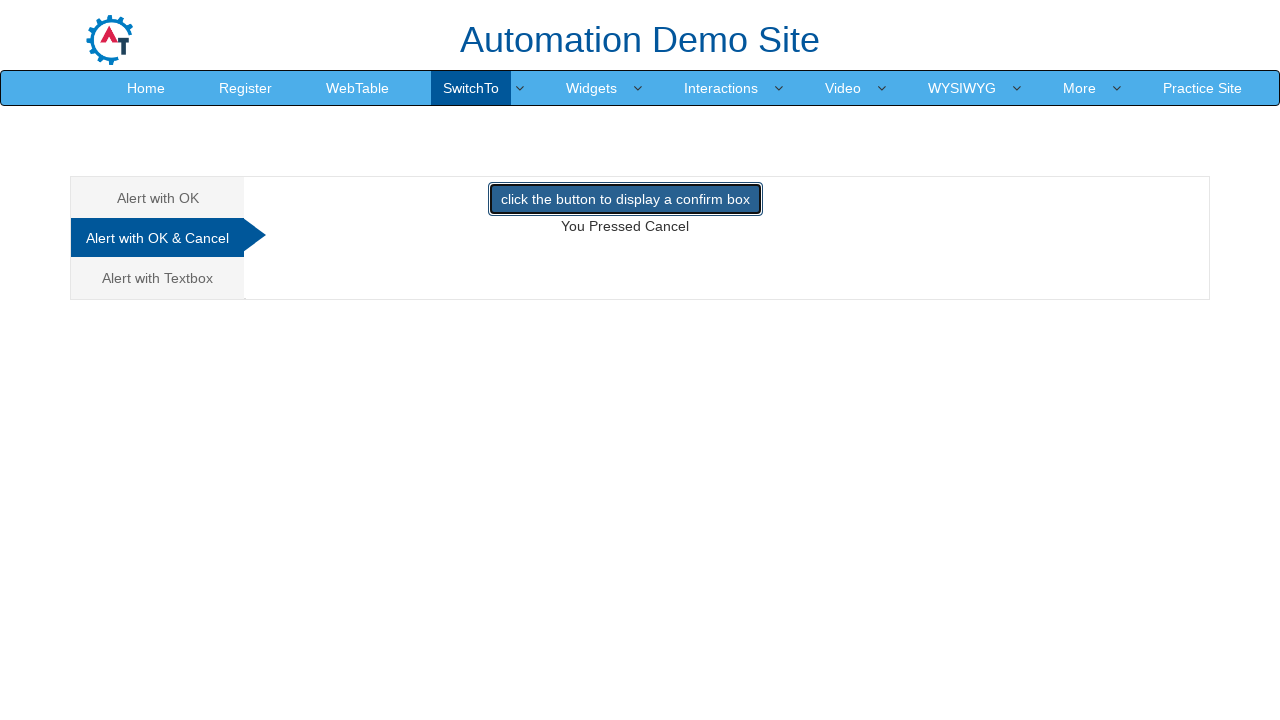

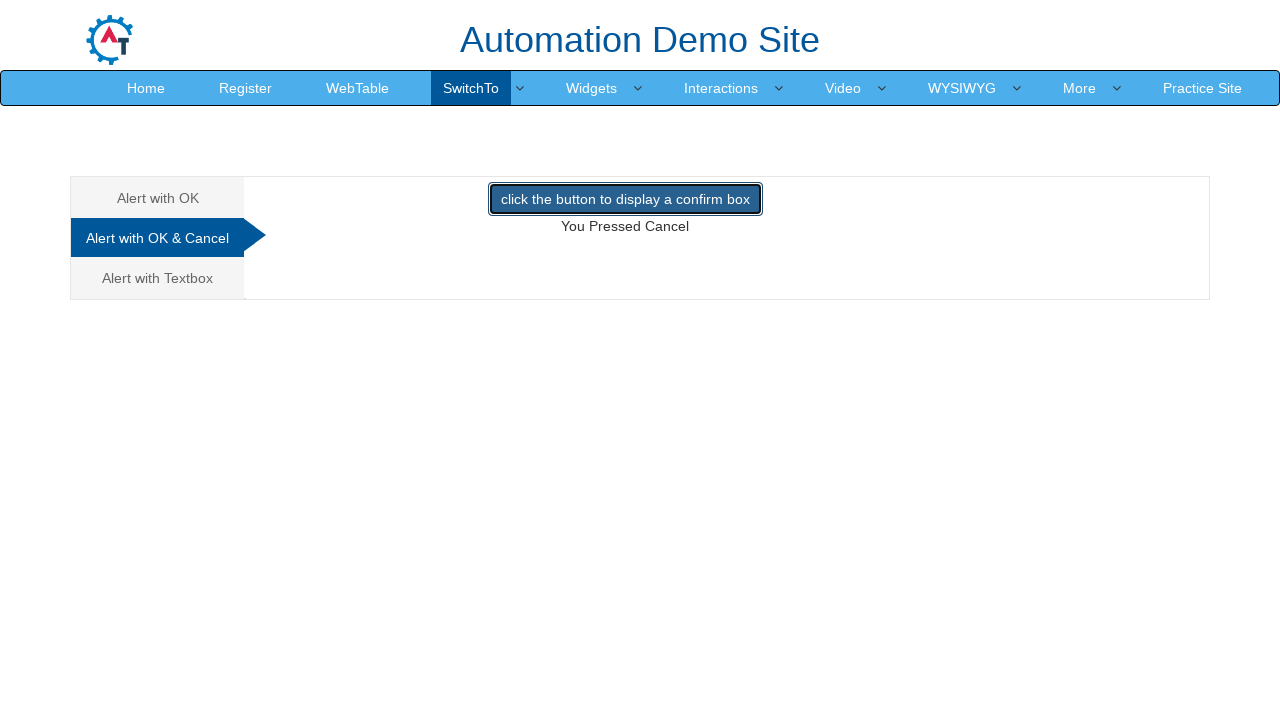